Tests form validation by filling in email, password, first name, last name, and company name fields, then pressing Enter on the phone number field without filling it to verify the phone error message appears.

Starting URL: https://www.activetrail.com/free-trial/

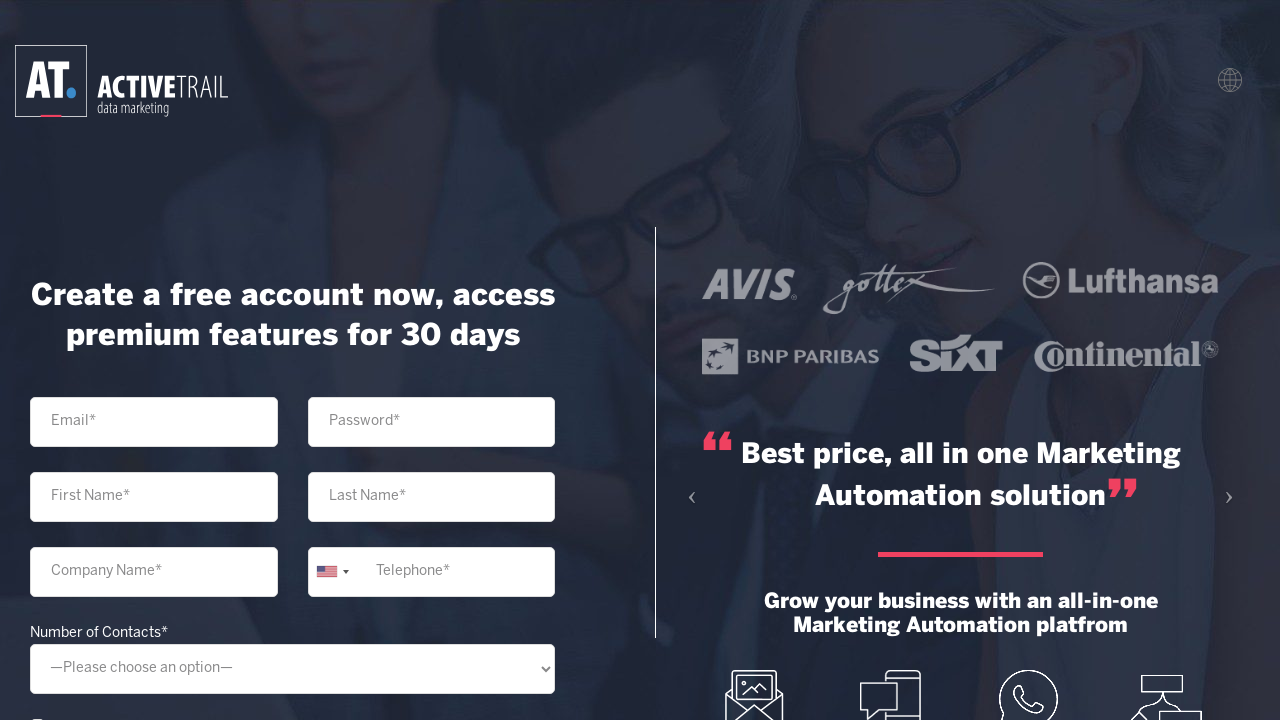

Filled email field with 'anotheruser@example.com' on xpath=//input[@name="your-email"]
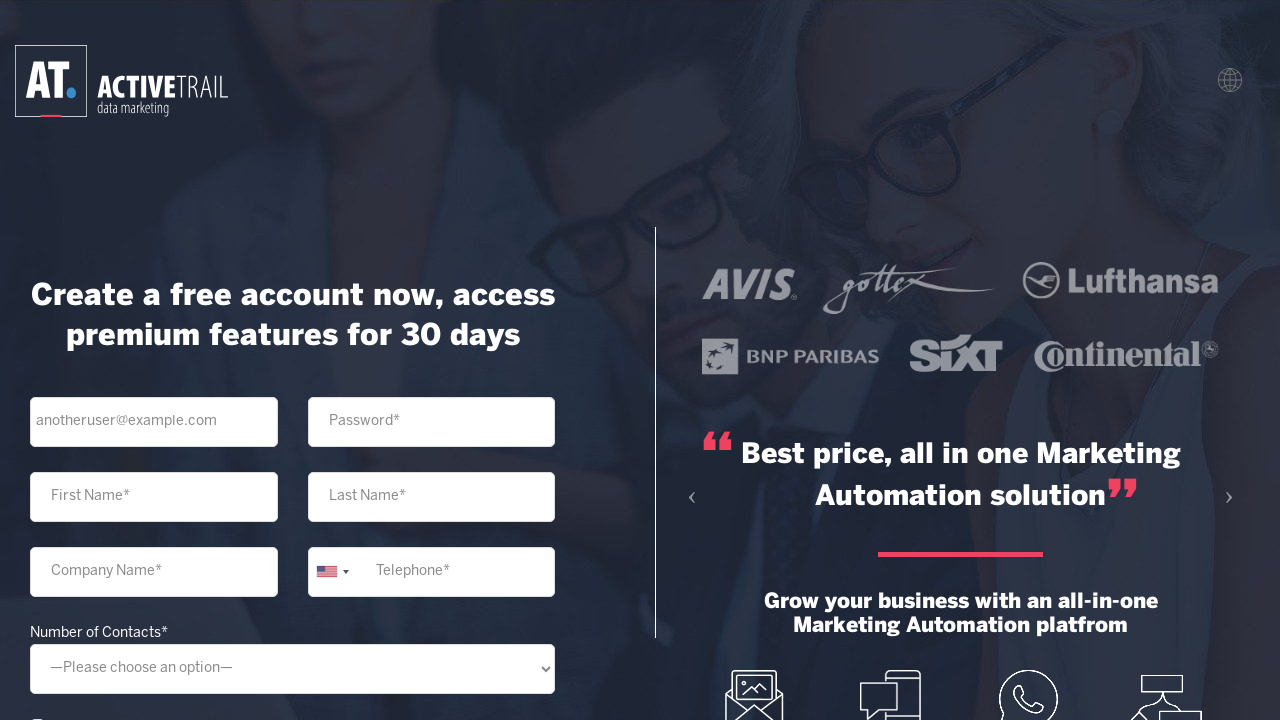

Filled password field with 'SecurePass@789' on xpath=//input[@name="password"]
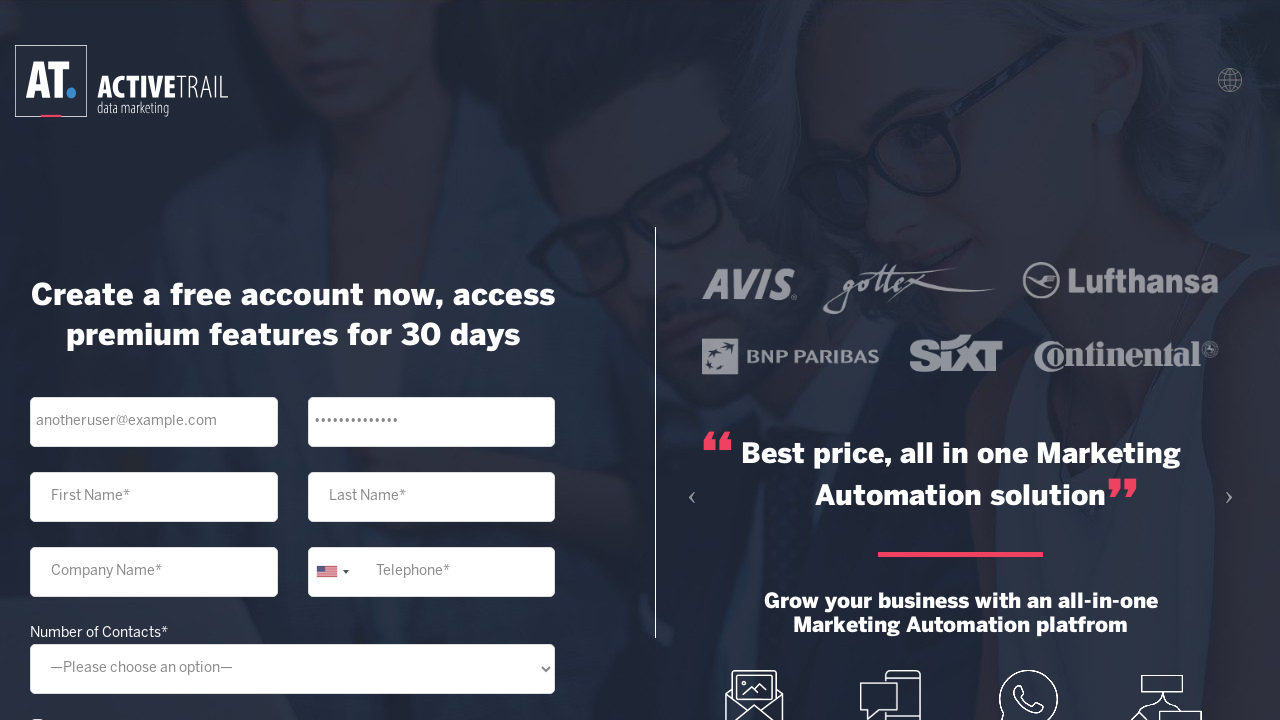

Filled first name field with 'Jane' on xpath=//input[@name="your-name"]
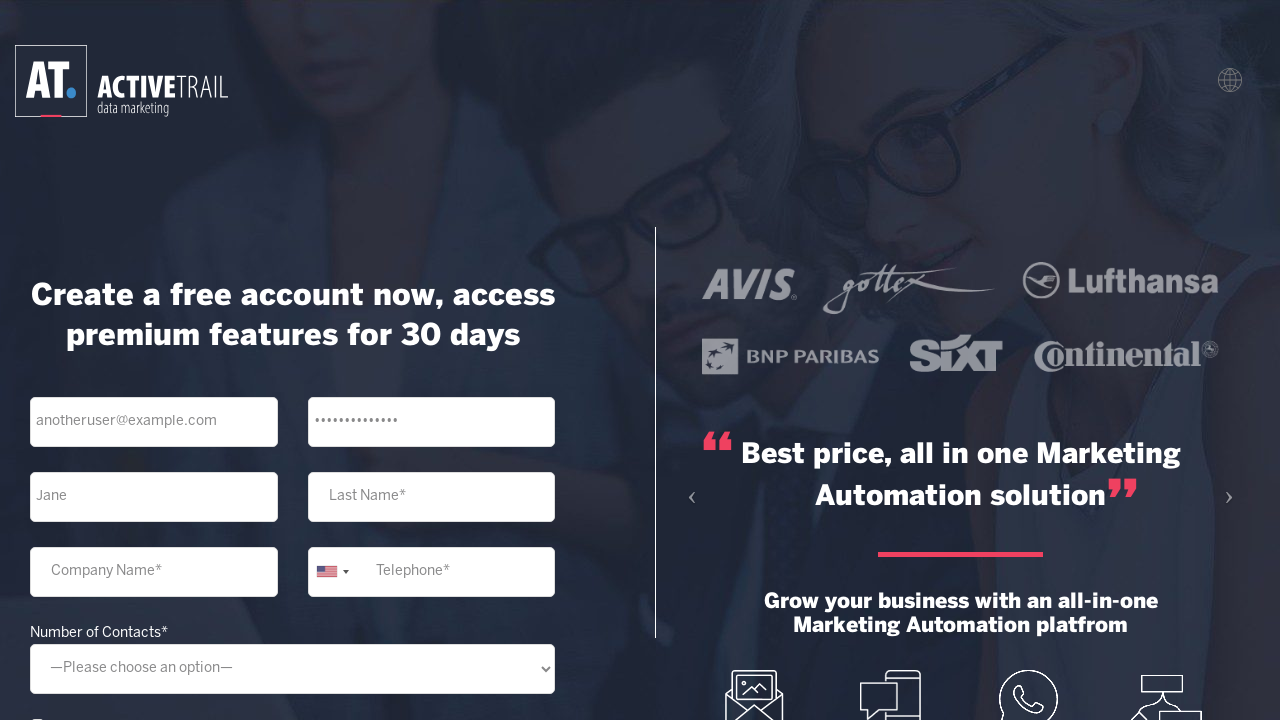

Filled last name field with 'Doe' on xpath=//input[@name="your-last-name"]
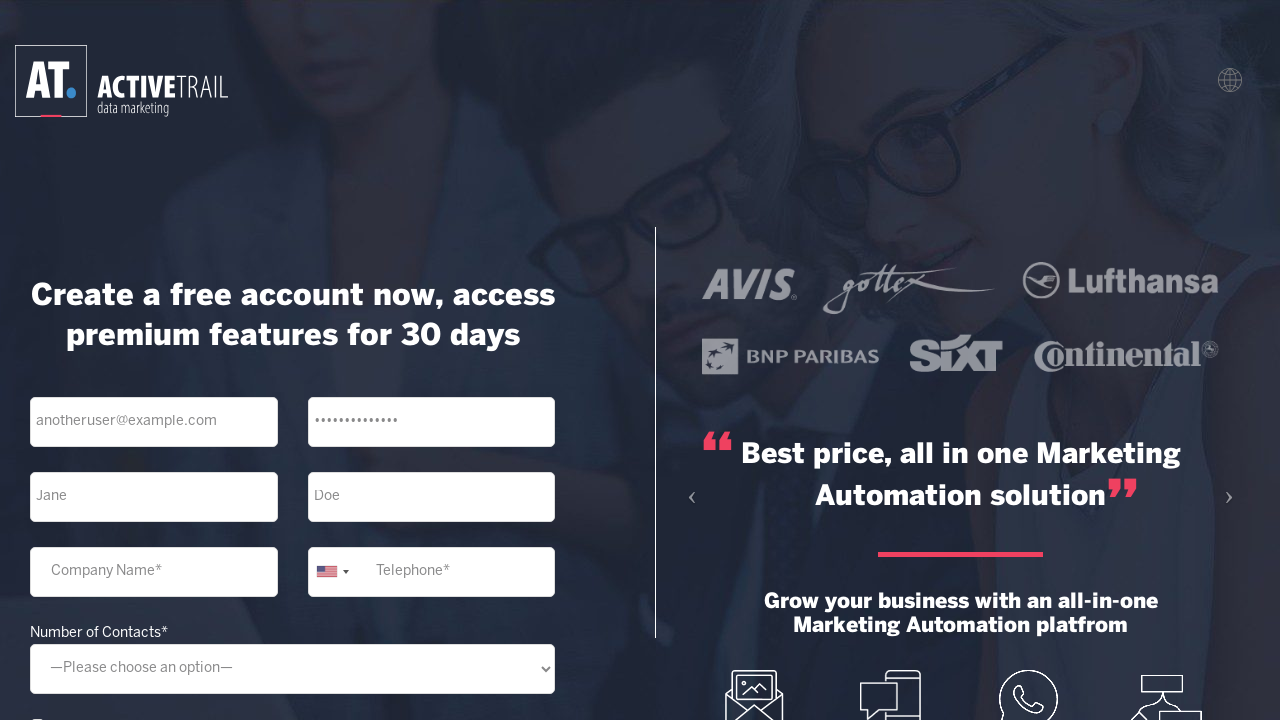

Filled company name field with 'TechCorp' on xpath=//input[@name="your-company"]
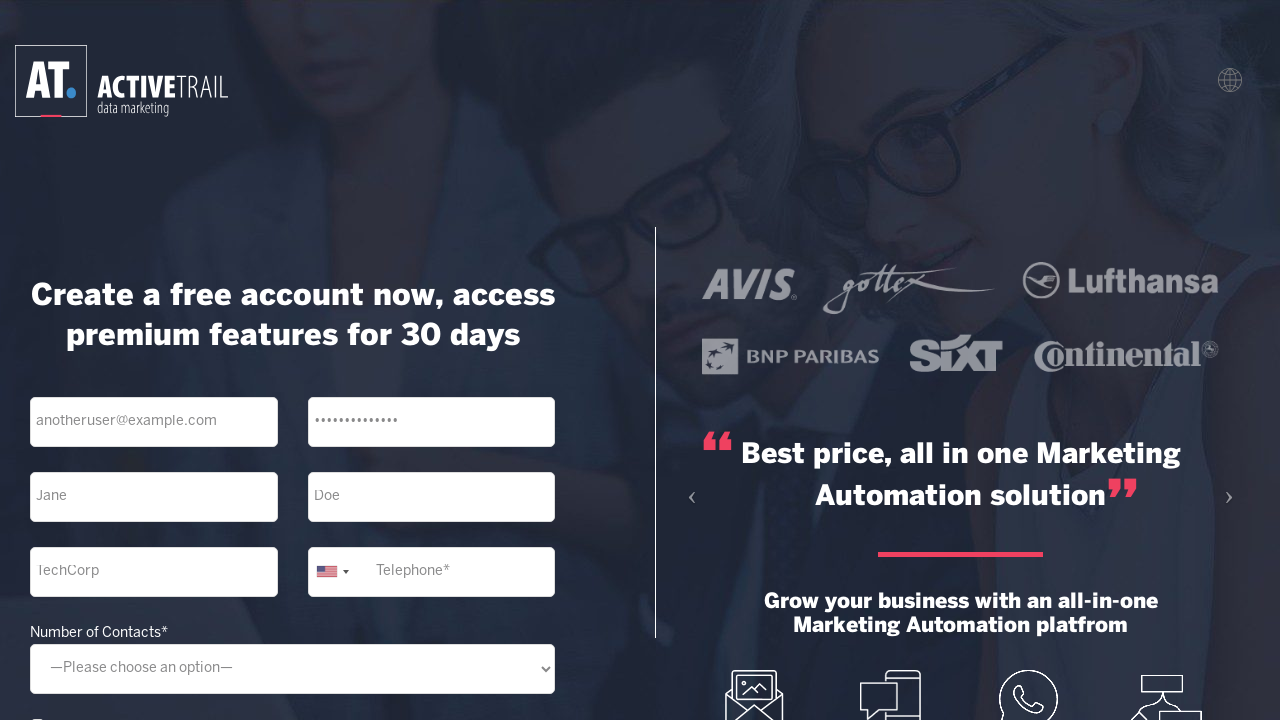

Pressed Enter on empty phone number field to trigger validation on xpath=//input[@id="phone"]
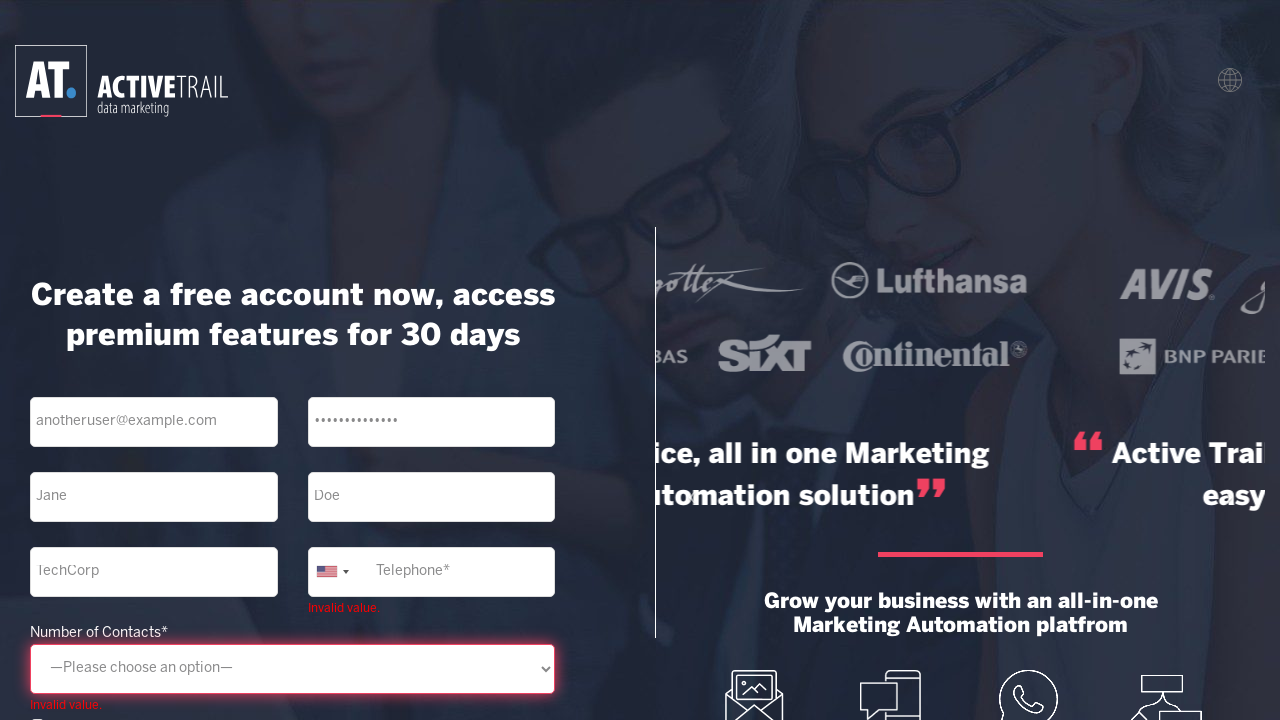

Phone number error message appeared and is visible
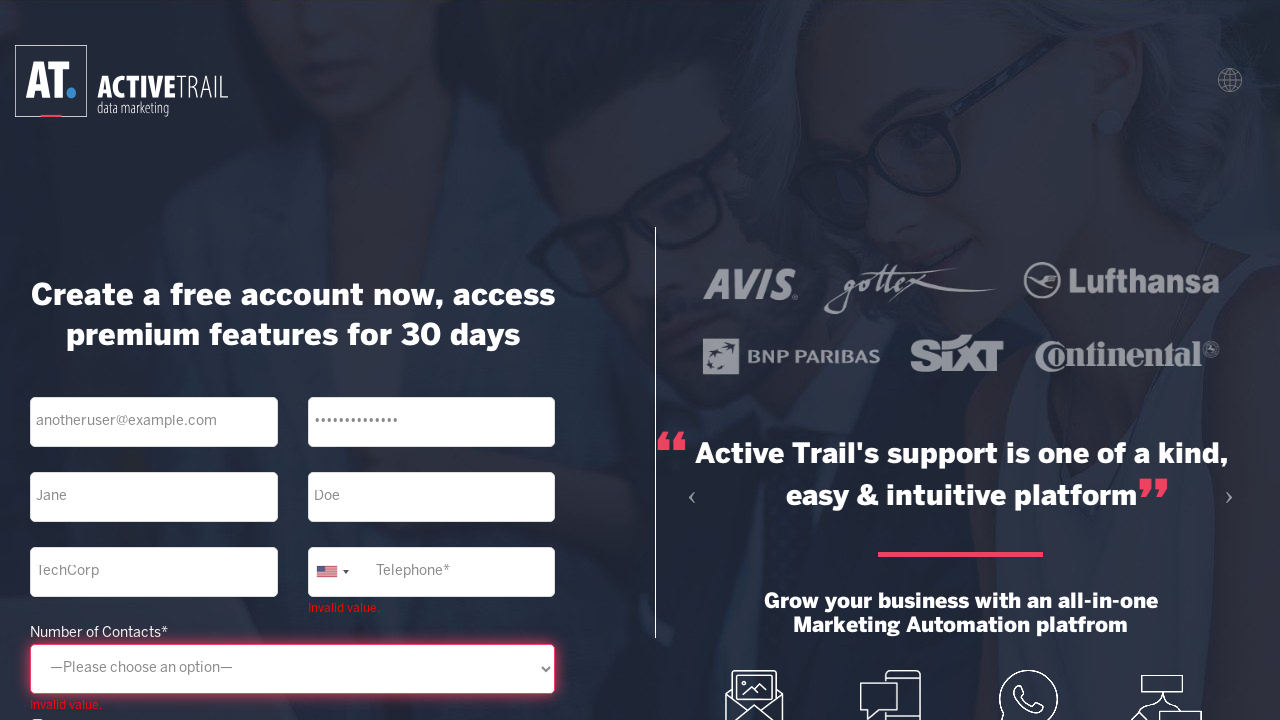

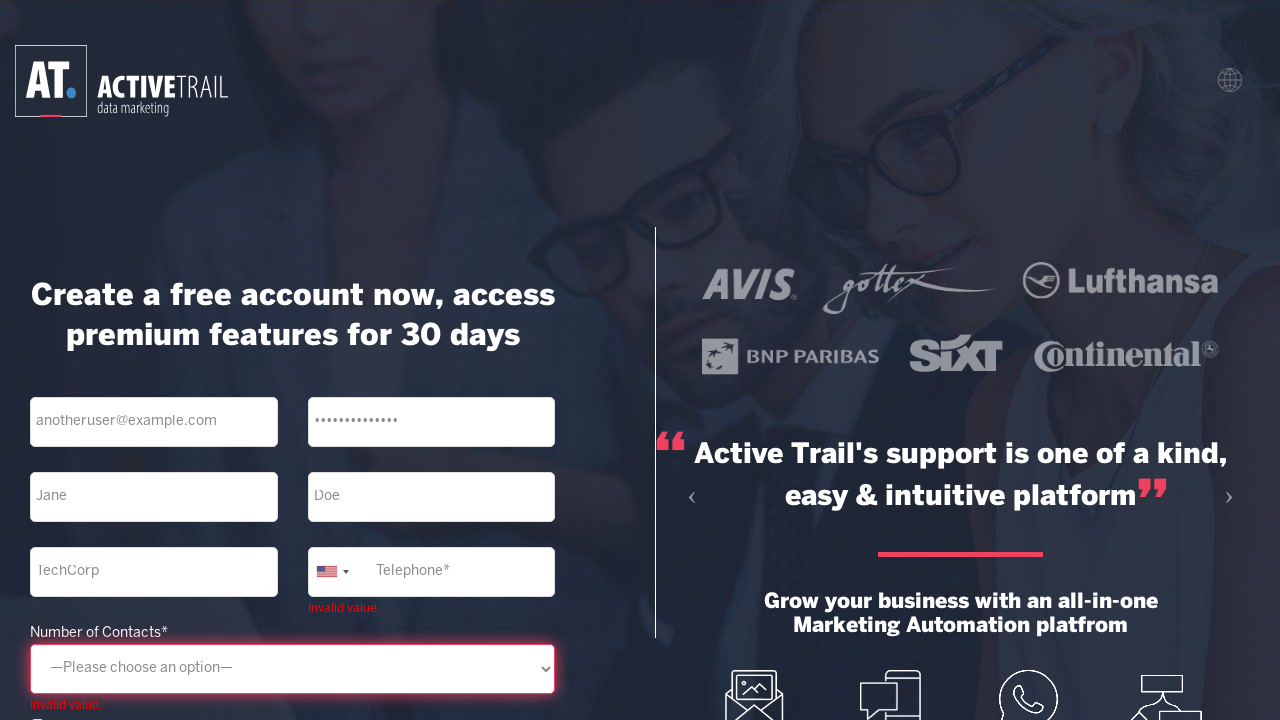